Tests button interactions on DemoQA including double-click, right-click (context click), and single click, verifying each action displays the correct message

Starting URL: https://demoqa.com

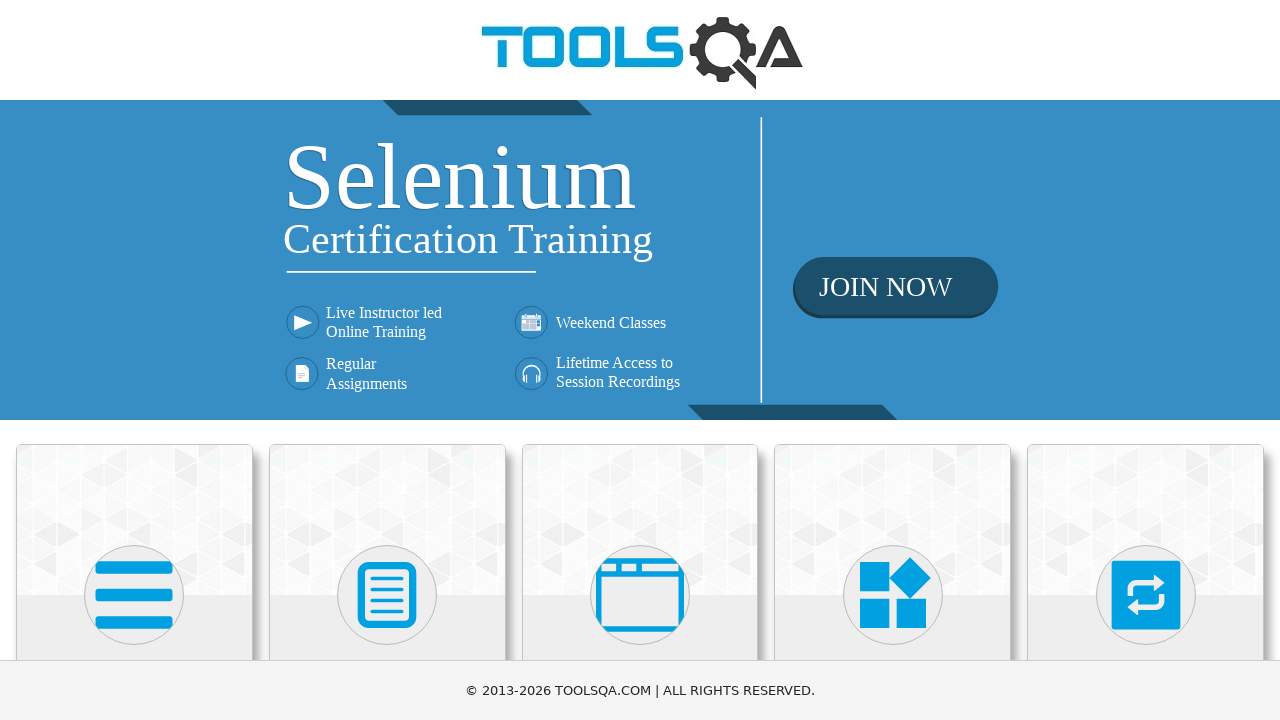

Clicked on Elements menu at (134, 595) on (//div[@class='avatar mx-auto white'])[1]
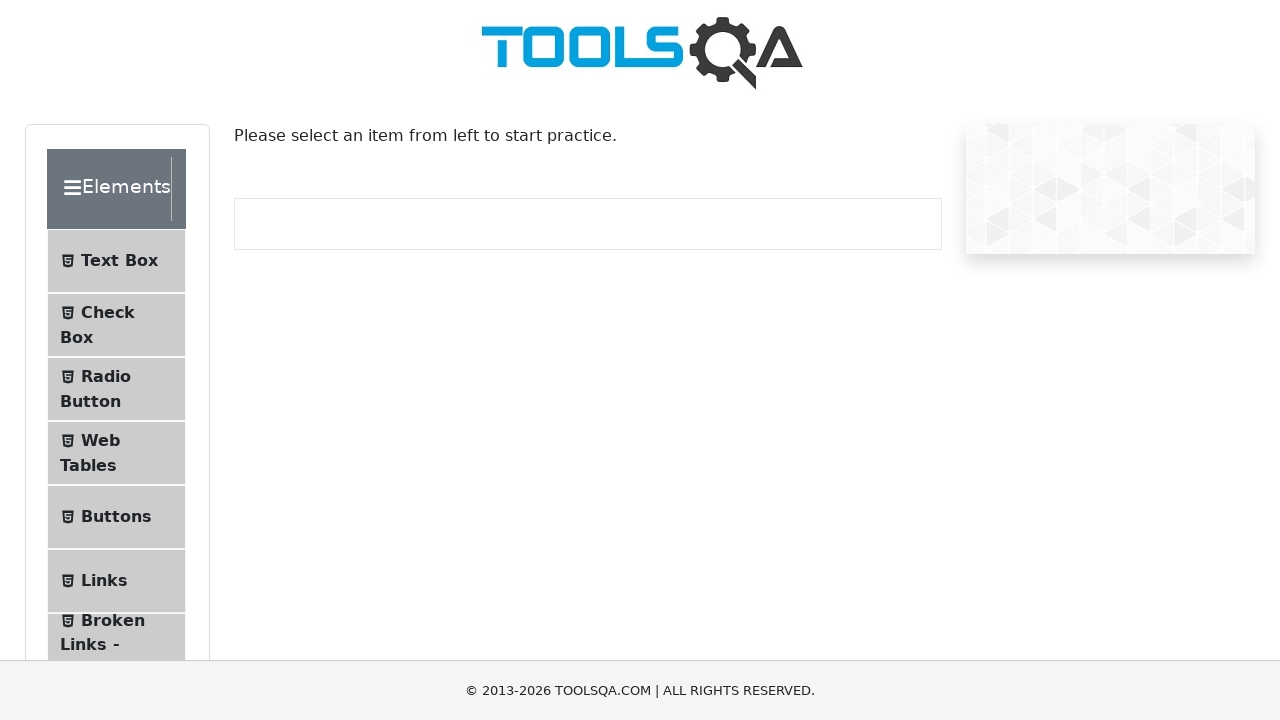

Clicked on Buttons submenu at (116, 517) on #item-4
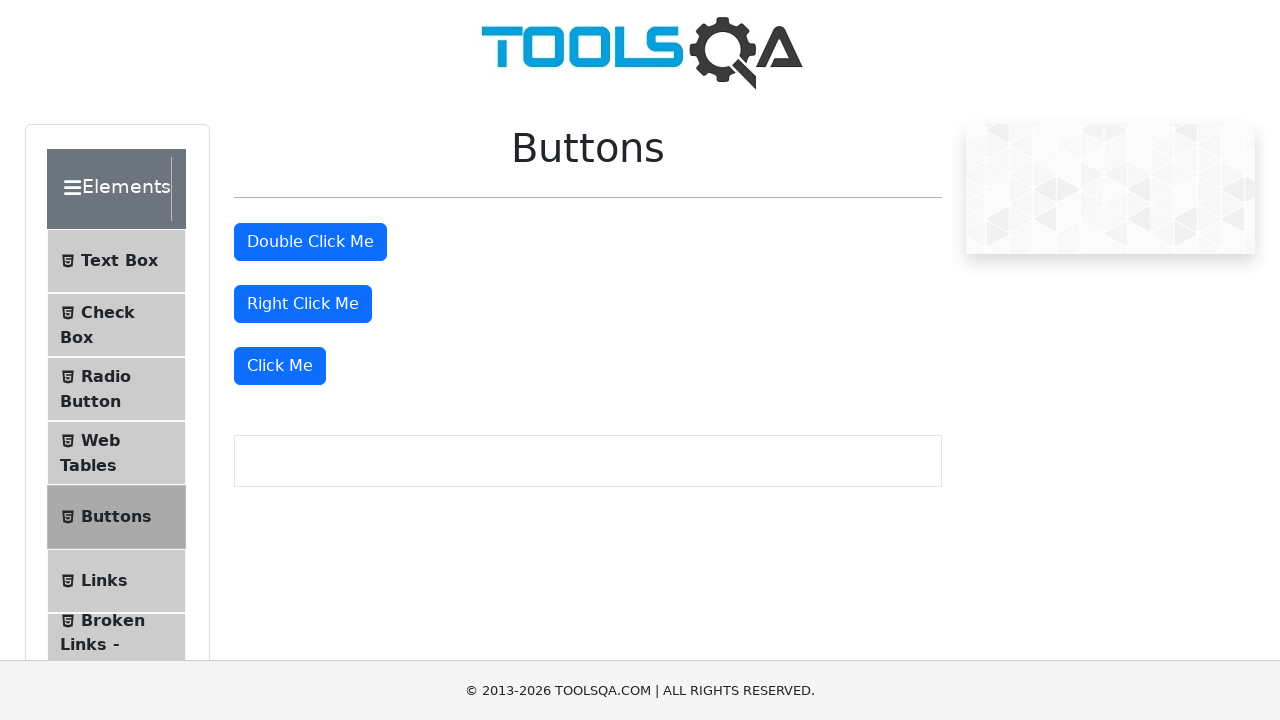

Double-clicked the double-click button at (310, 242) on #doubleClickBtn
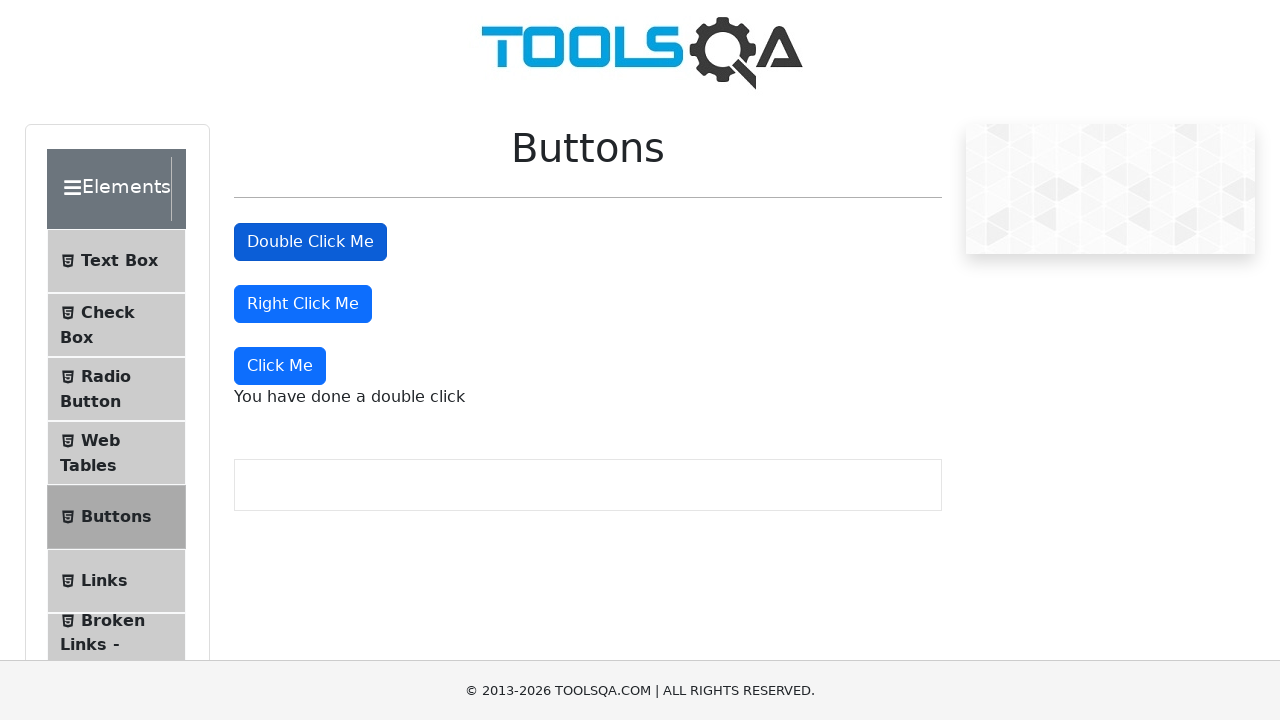

Double-click message appeared
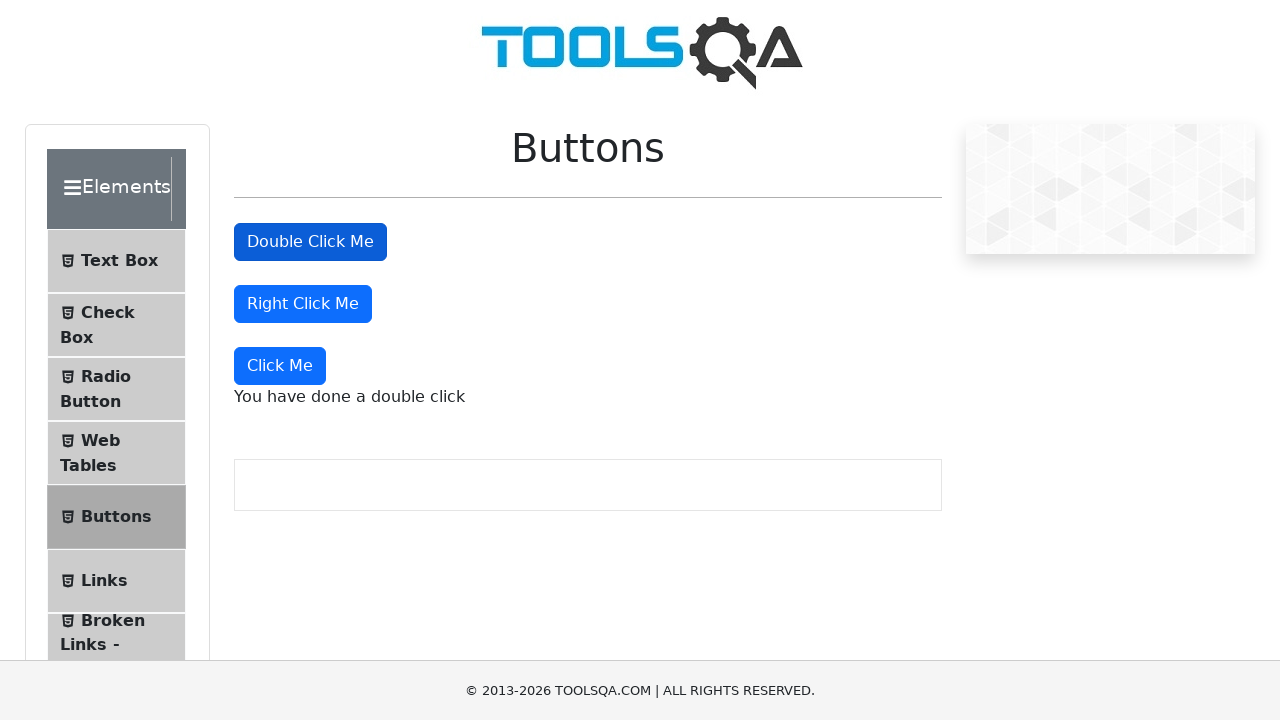

Right-clicked the right-click button at (303, 304) on #rightClickBtn
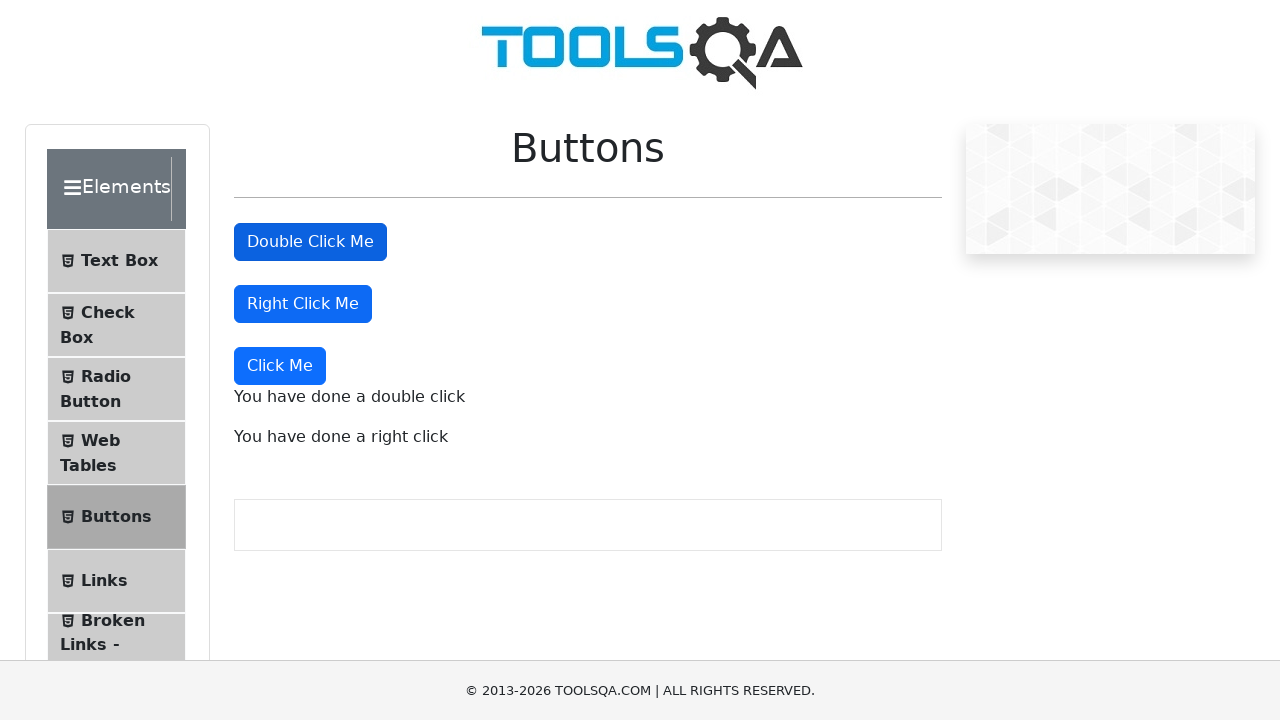

Right-click message appeared
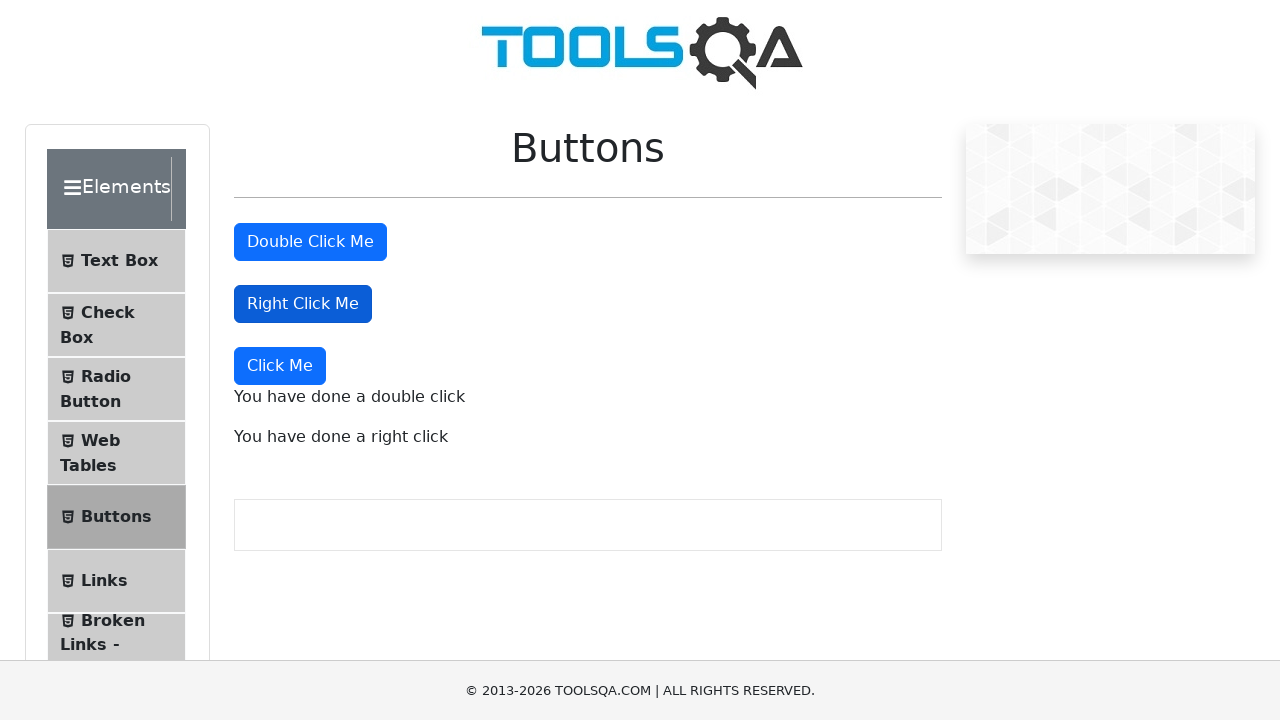

Single-clicked the Click Me button at (280, 366) on (//button[normalize-space()='Click Me'])[1]
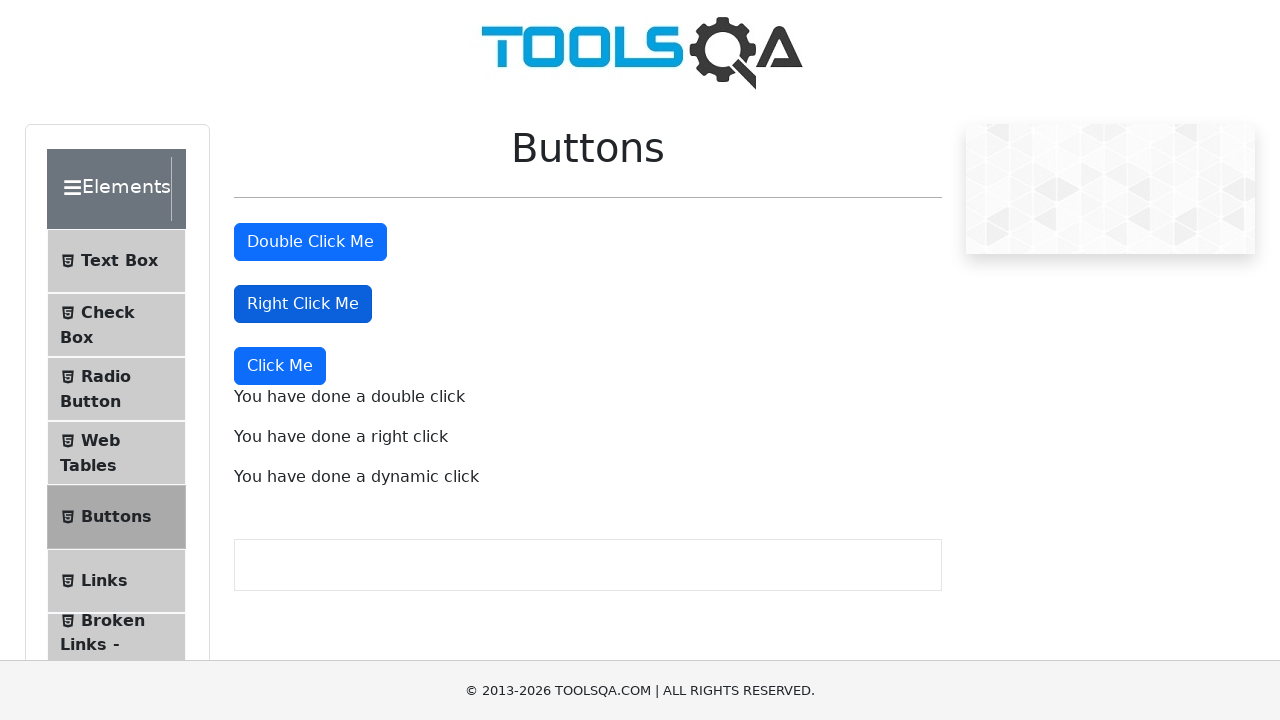

Dynamic click message appeared
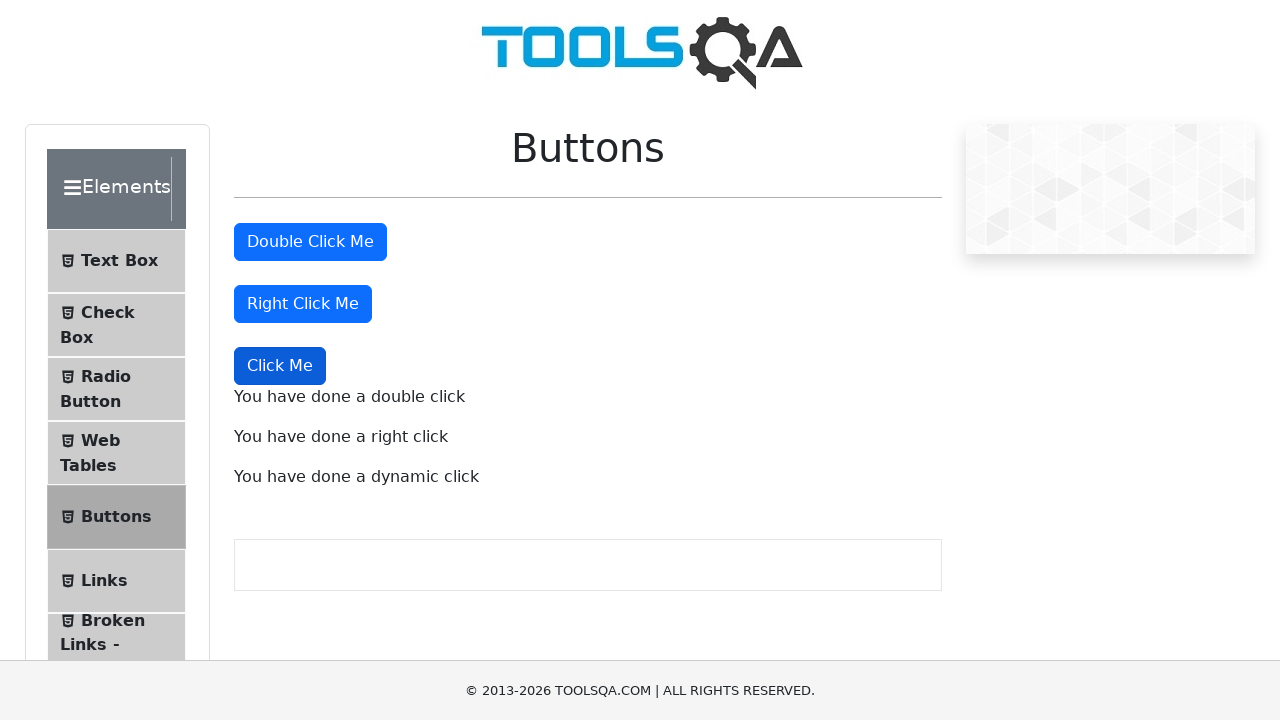

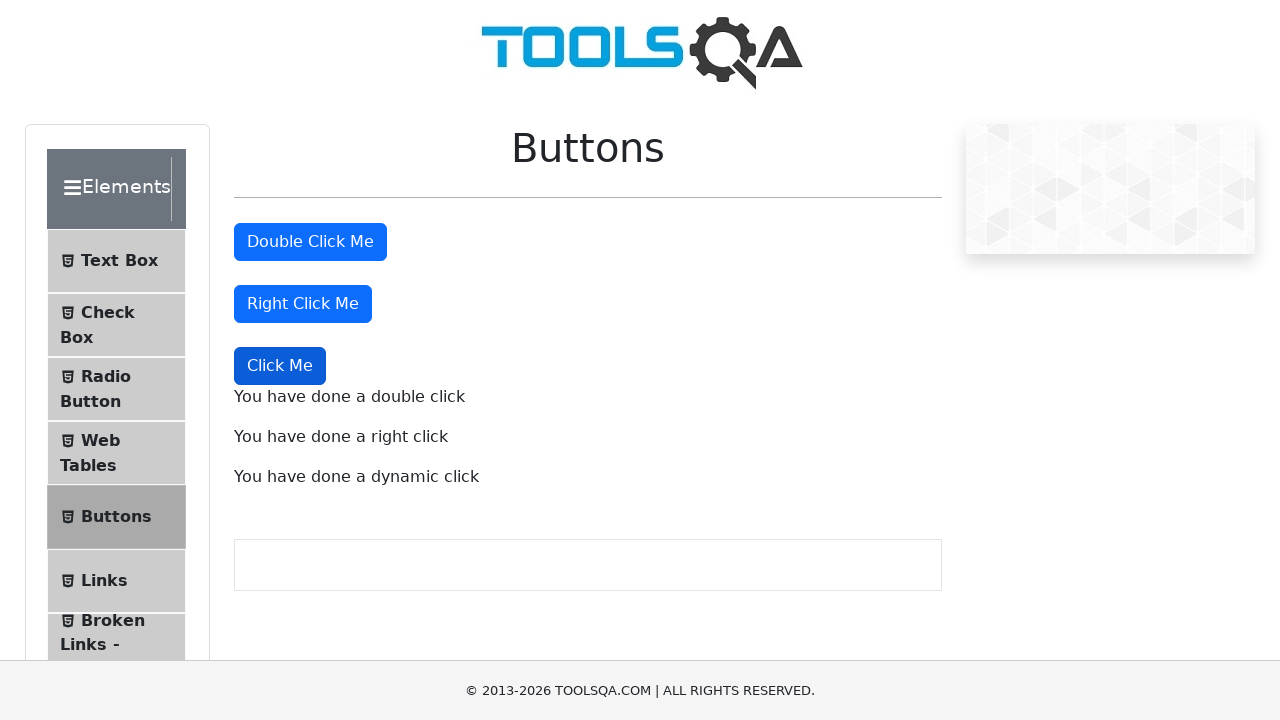